Tests the text box form by filling in the permanentAddress field with a sample address

Starting URL: https://demoqa.com/text-box

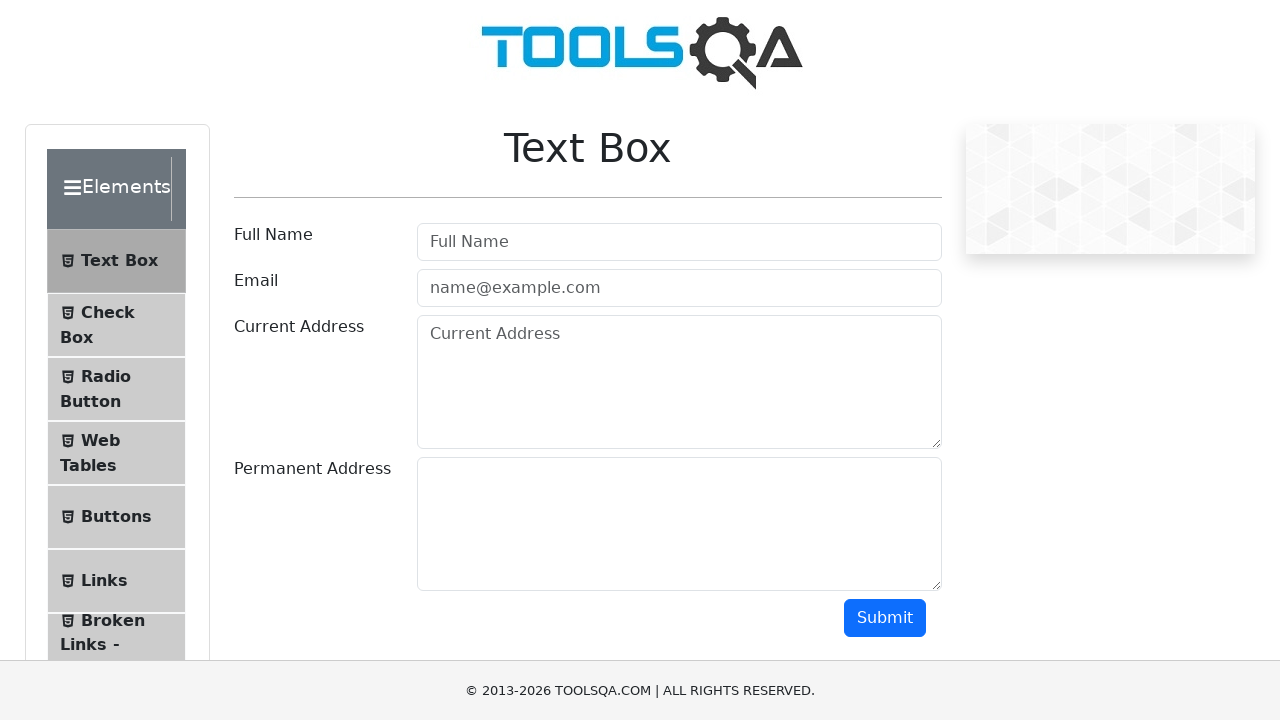

Navigated to text box form page
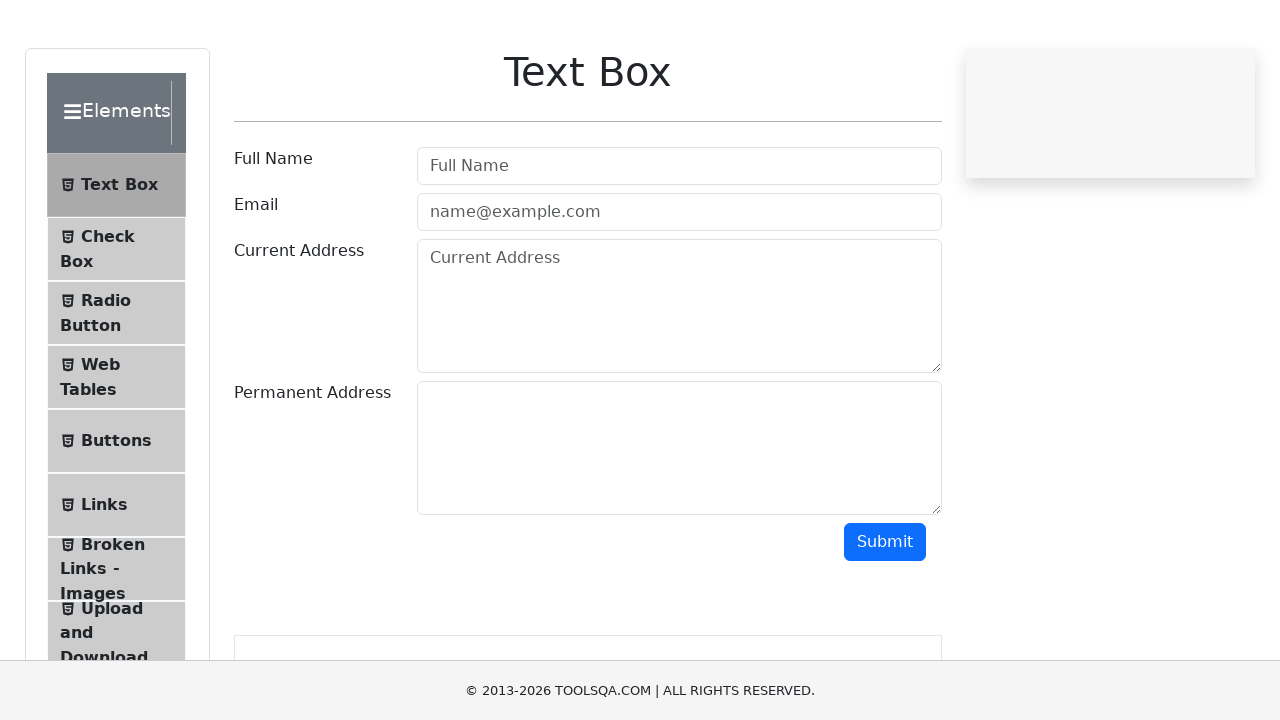

Filled permanentAddress field with 'str.Noway, China' on #permanentAddress
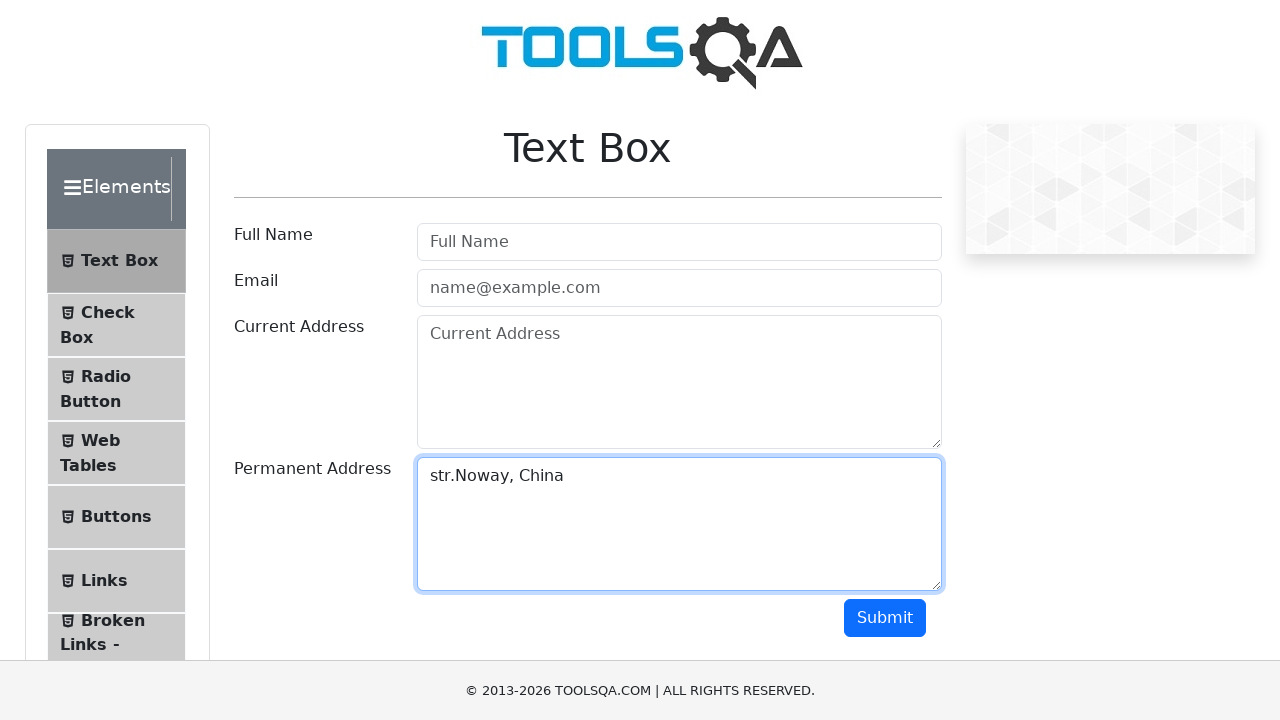

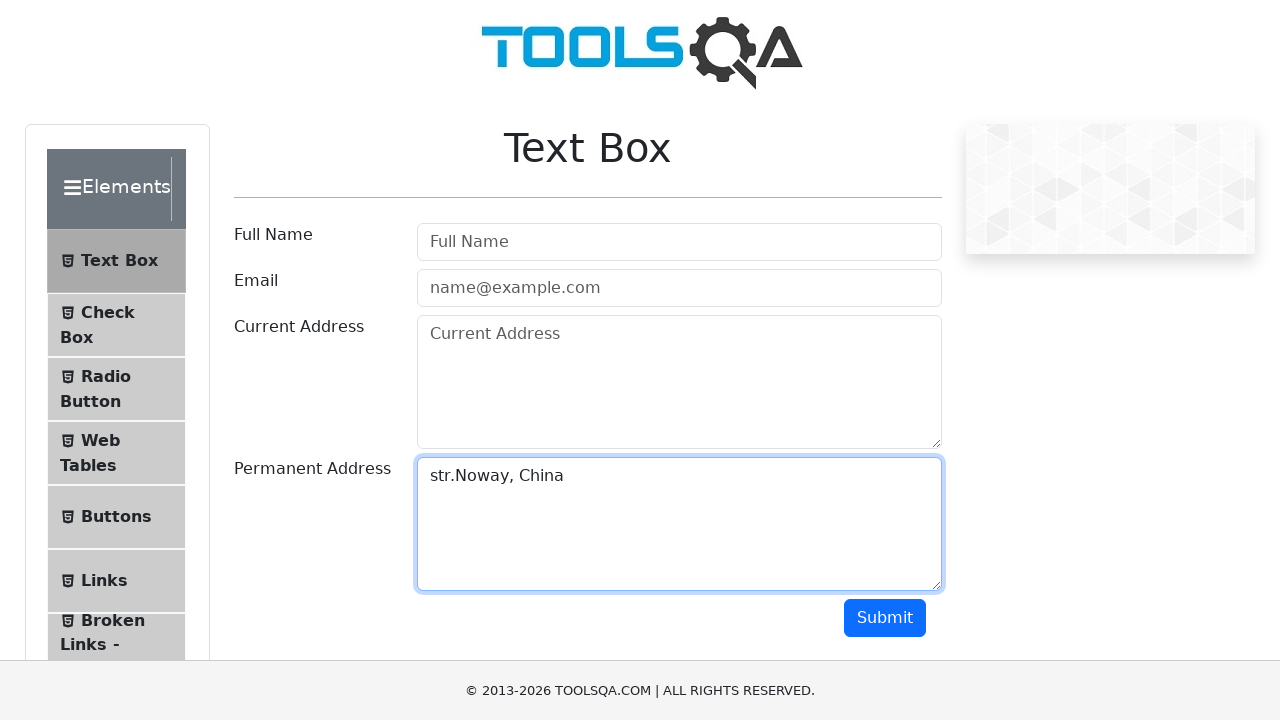